Tests responsive layout by resizing window to small screen and verifying form fields remain visible.

Starting URL: https://davi-vert.vercel.app/index.html

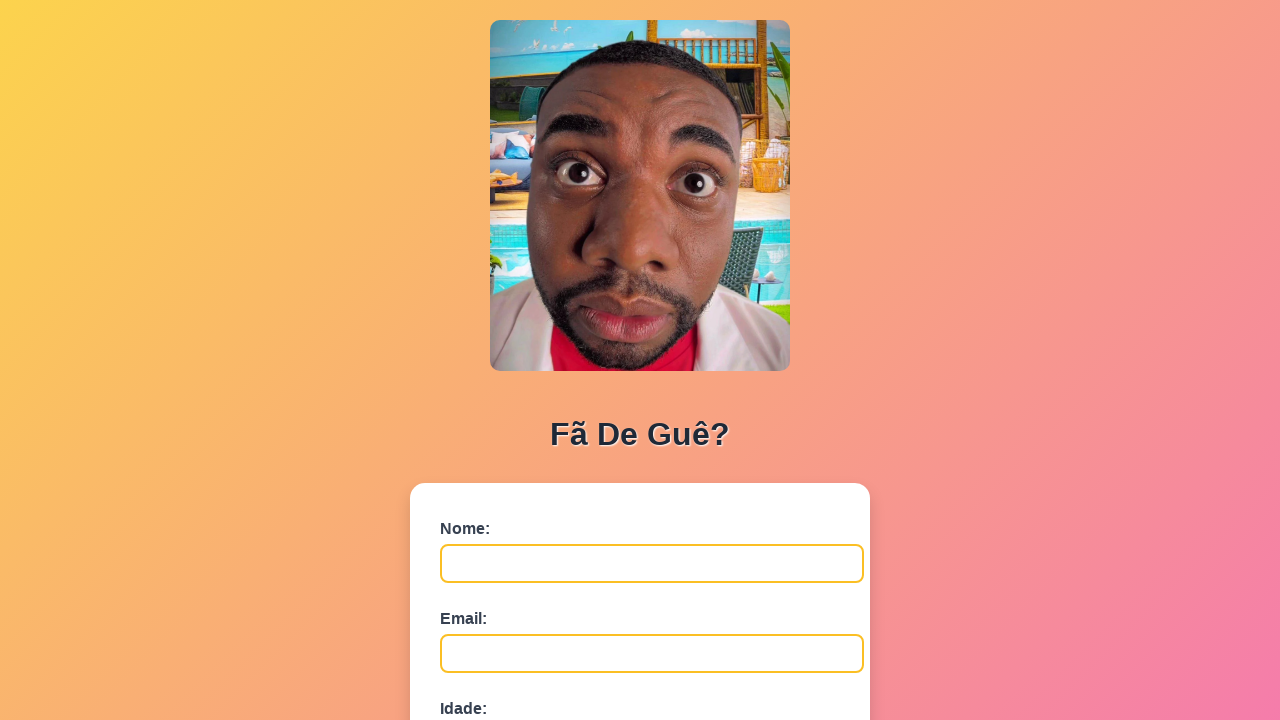

Resized viewport to small screen (500x800) for responsive testing
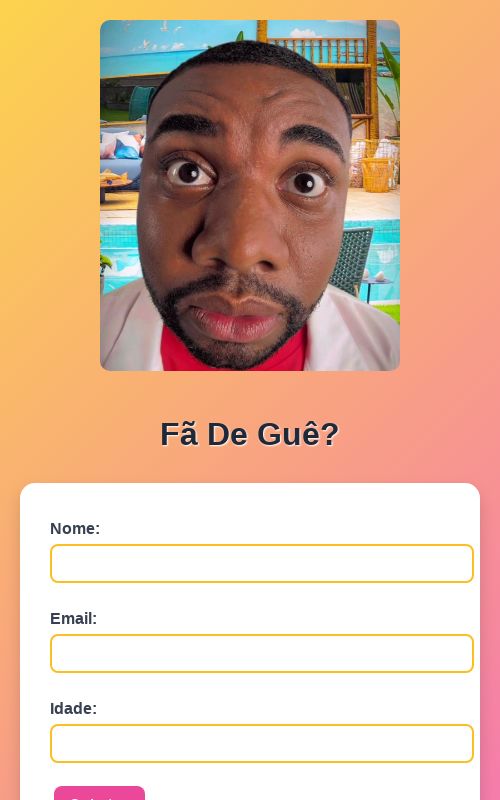

Verified that nome field is visible on small screen
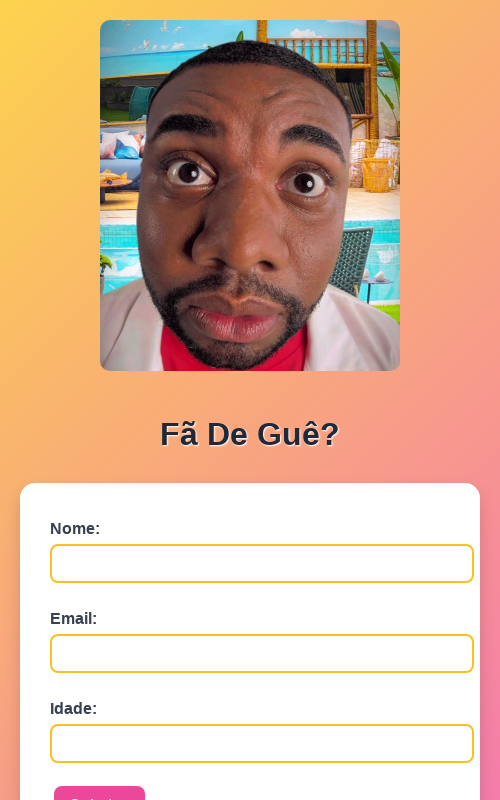

Verified that email field is visible on small screen
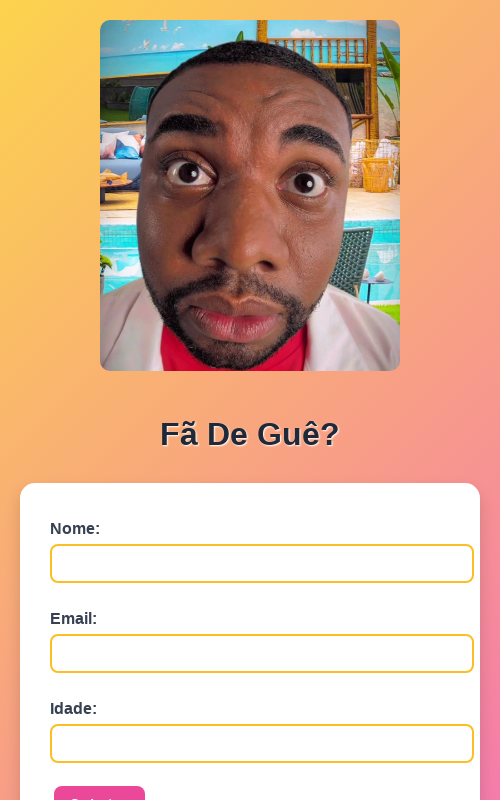

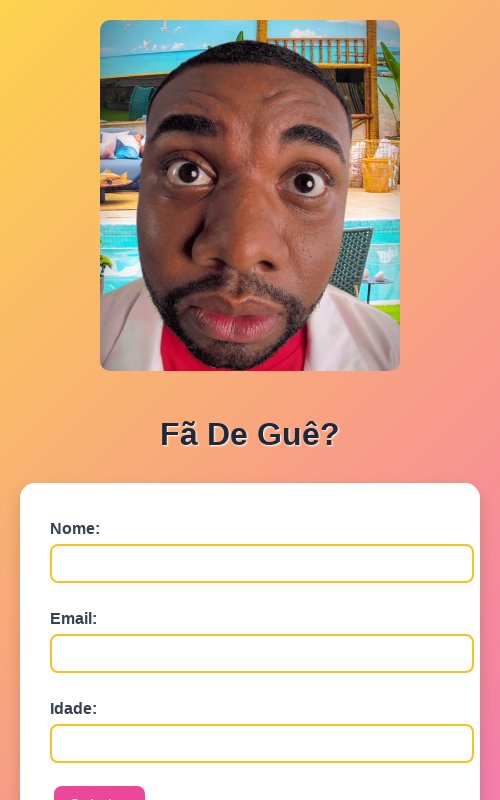